Tests dropdown functionality by verifying option text and selecting different options from a dropdown menu

Starting URL: https://the-internet.herokuapp.com/dropdown

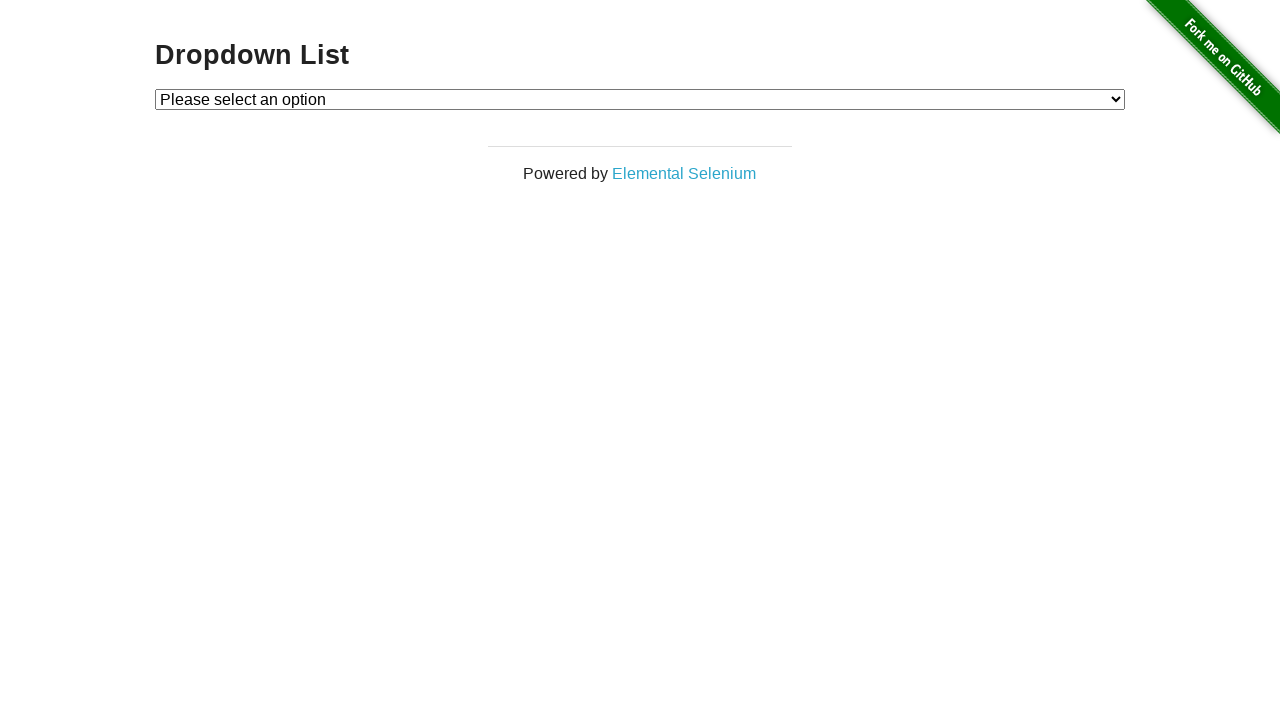

Located dropdown element
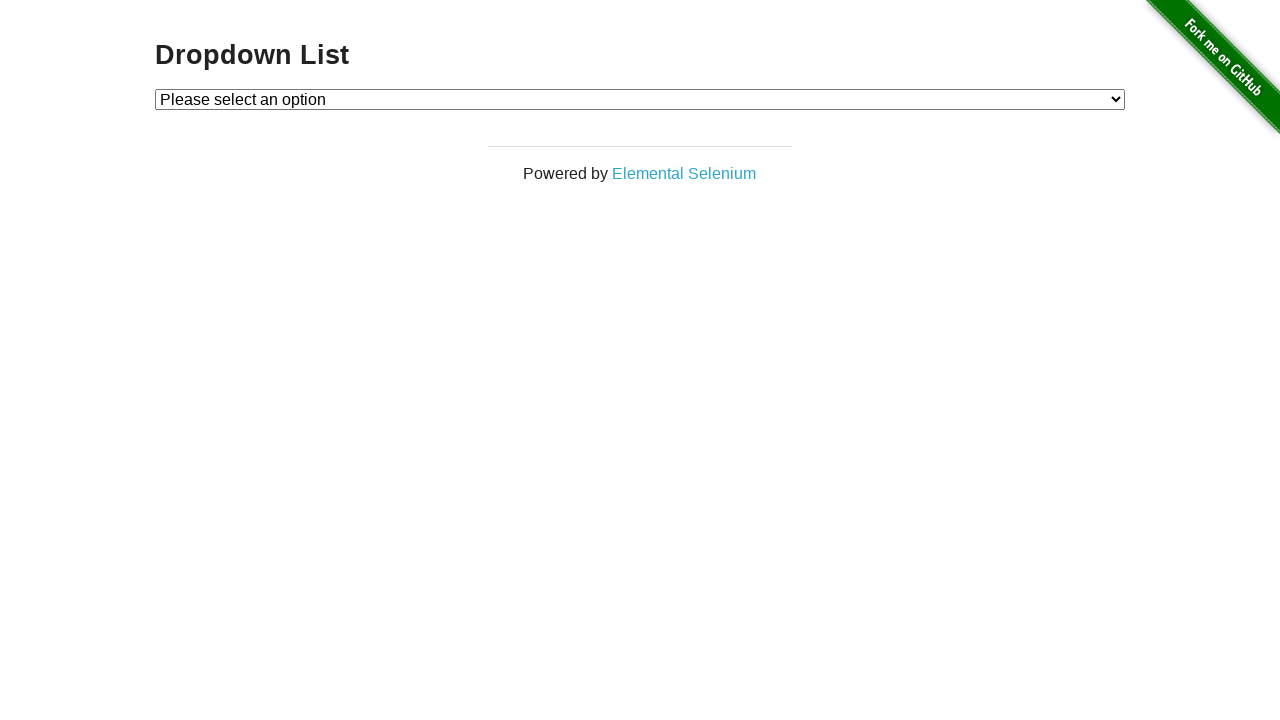

Retrieved all dropdown option texts
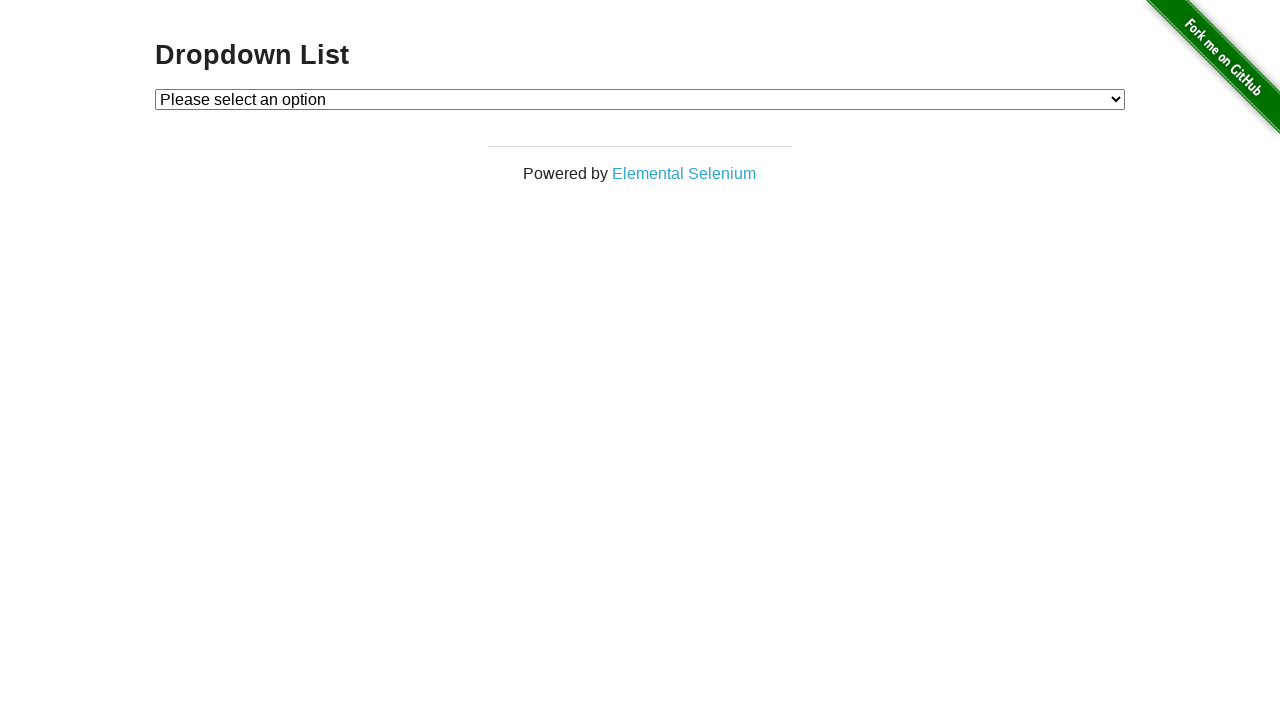

Verified first option is 'Please select an option'
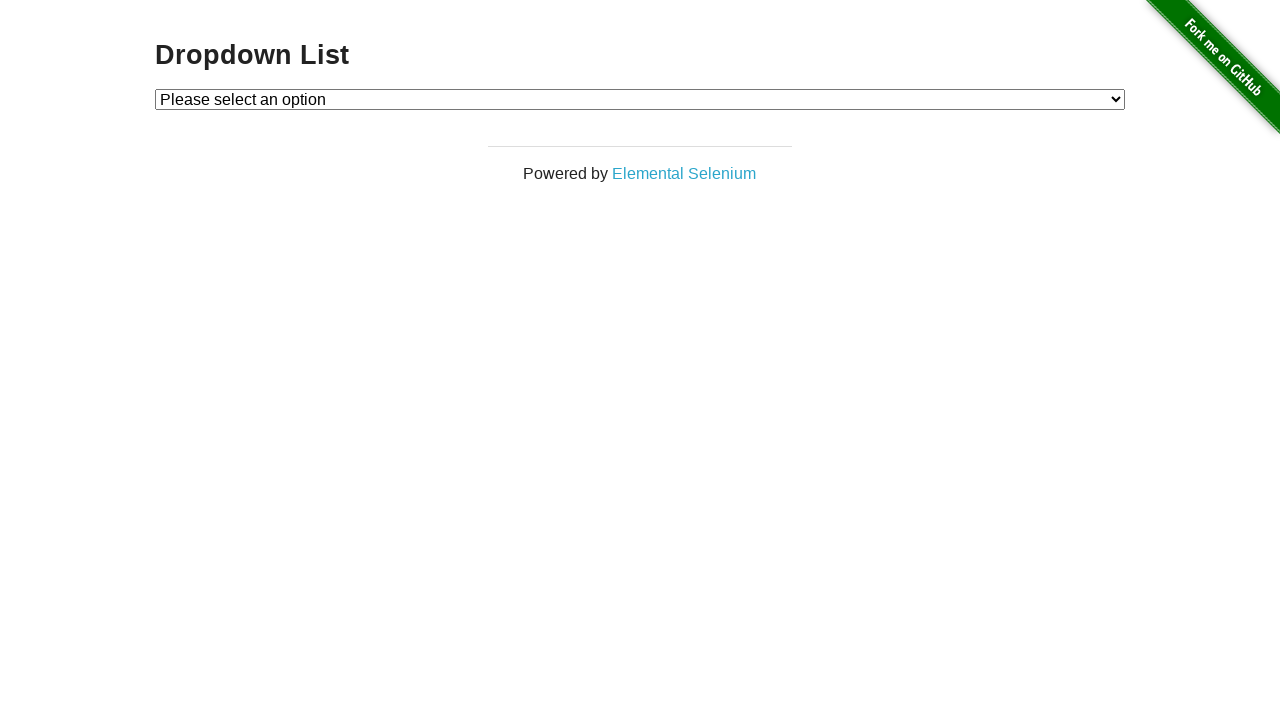

Verified second option is 'Option 1'
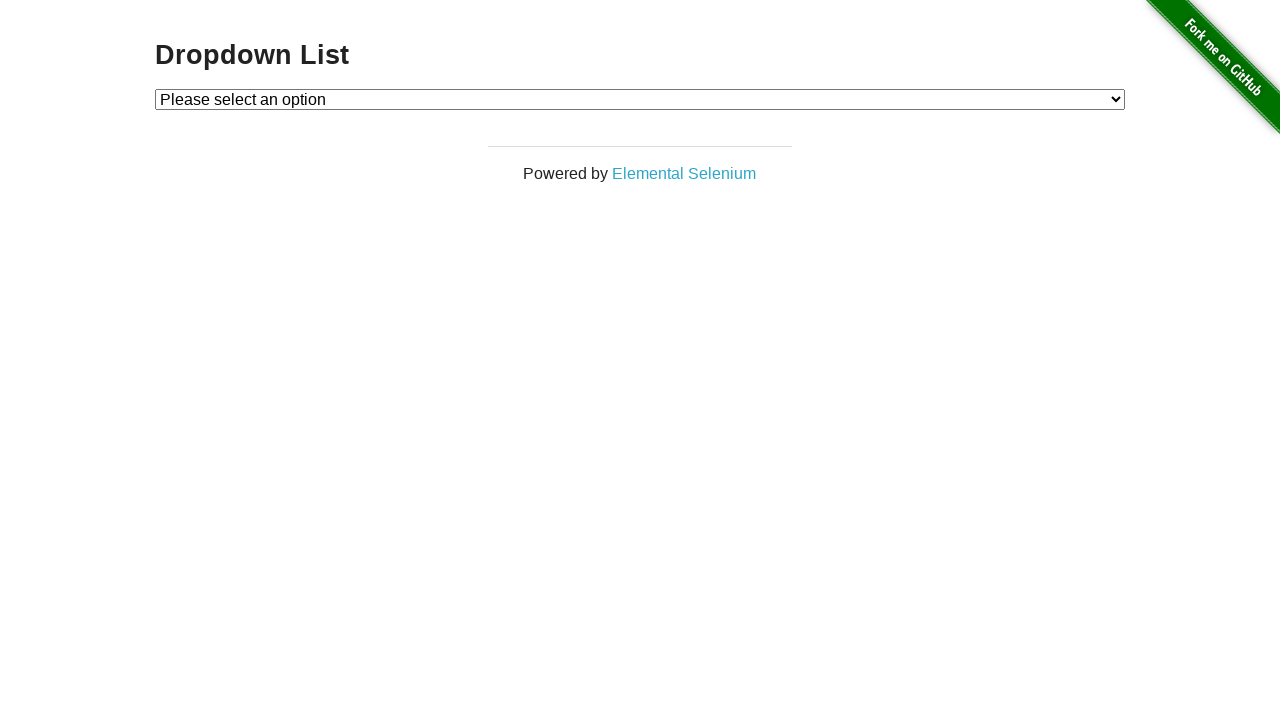

Verified third option is 'Option 2'
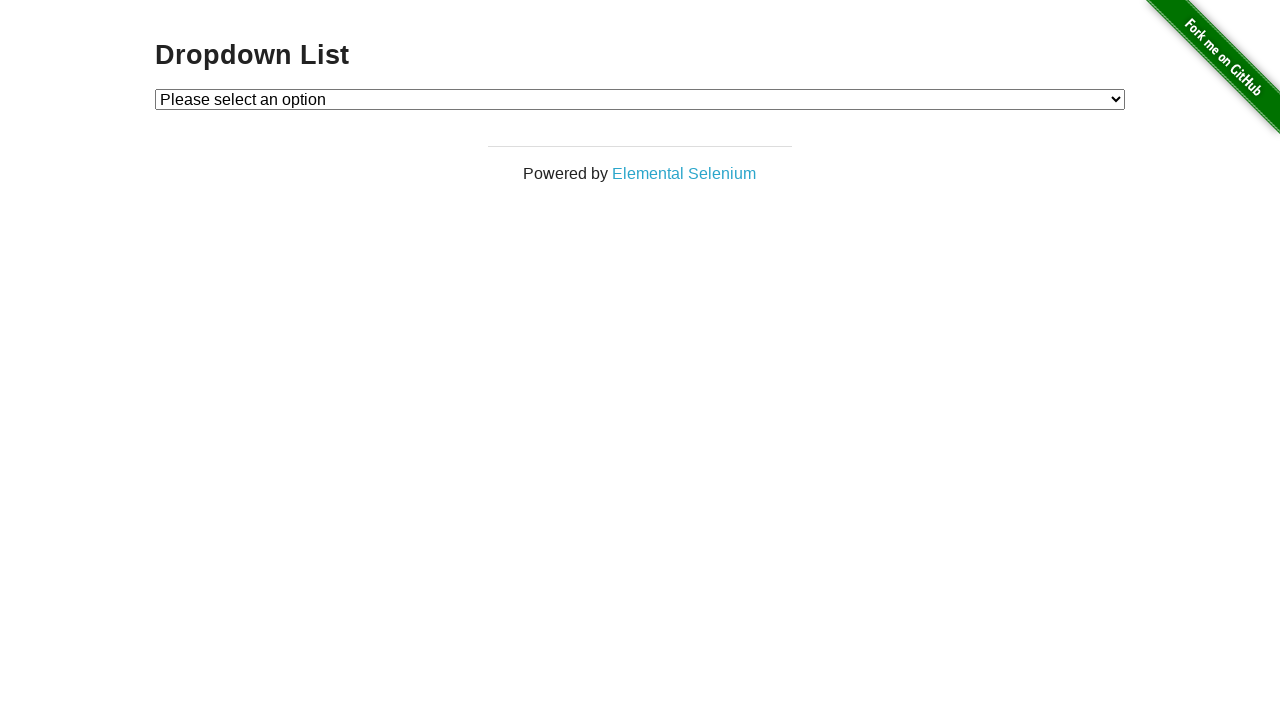

Selected 'Option 1' from dropdown on #dropdown
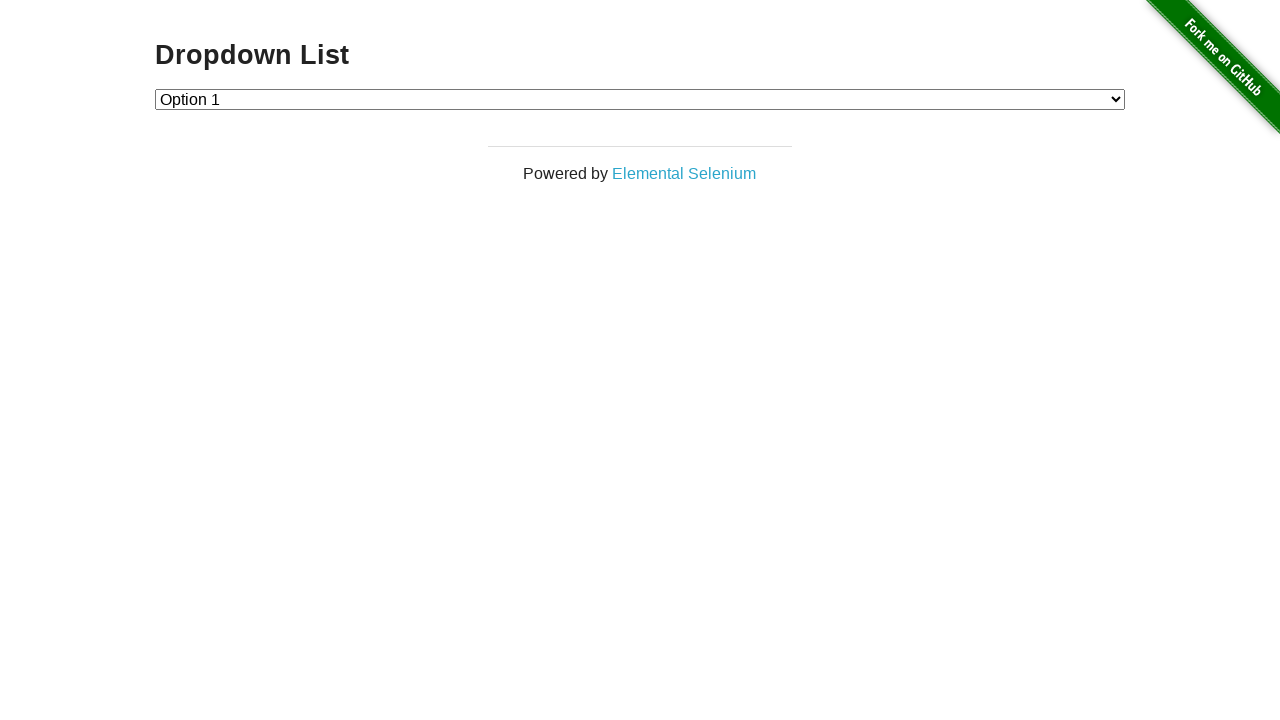

Retrieved selected dropdown value
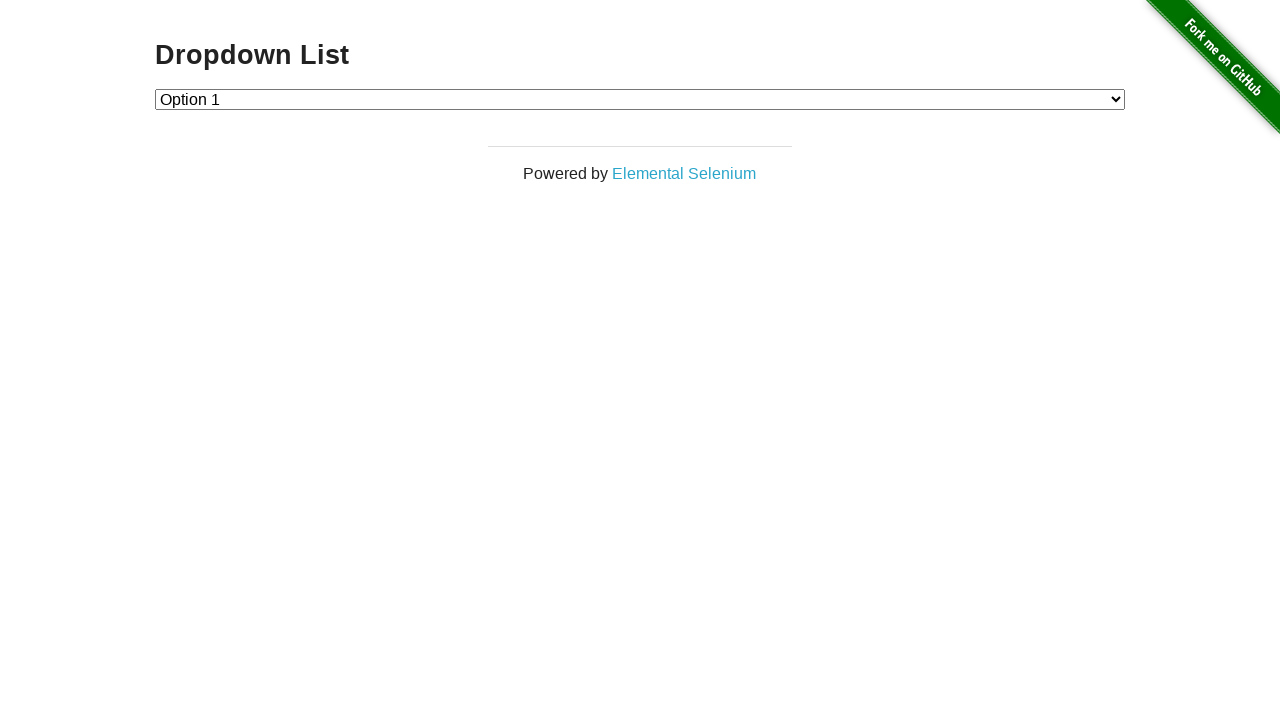

Verified selected value is '1' (Option 1)
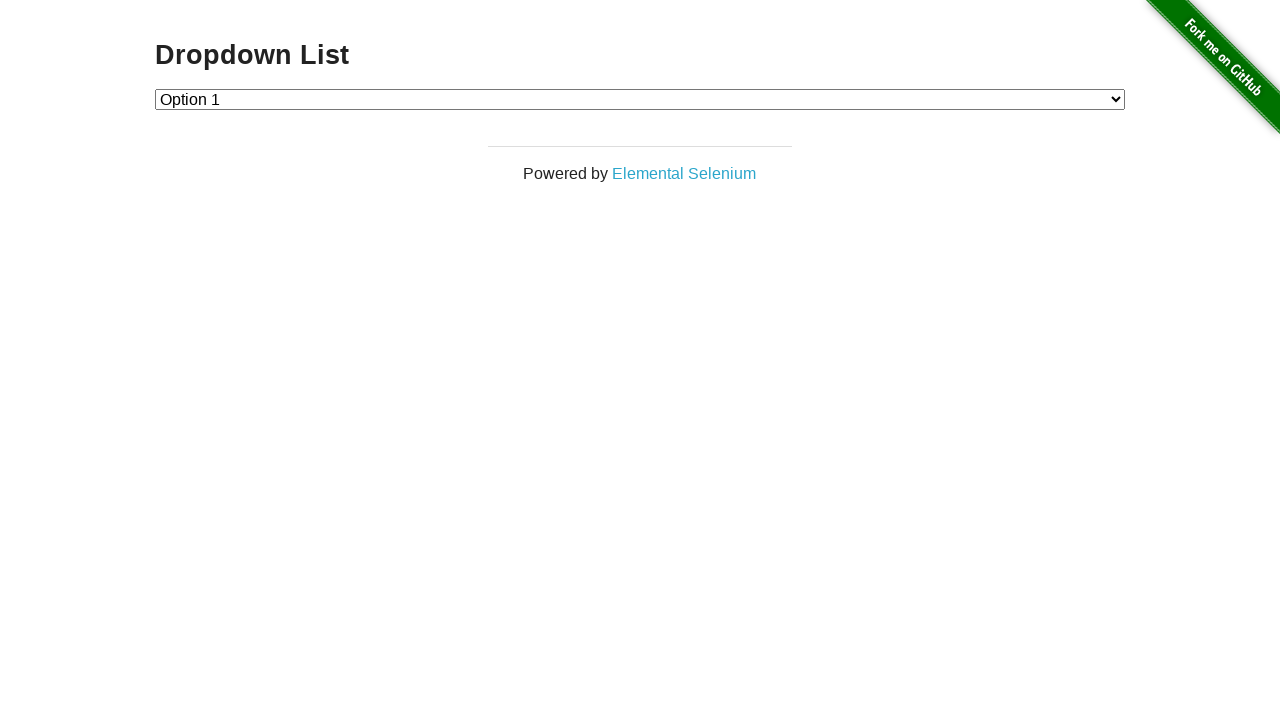

Selected 'Option 2' from dropdown on #dropdown
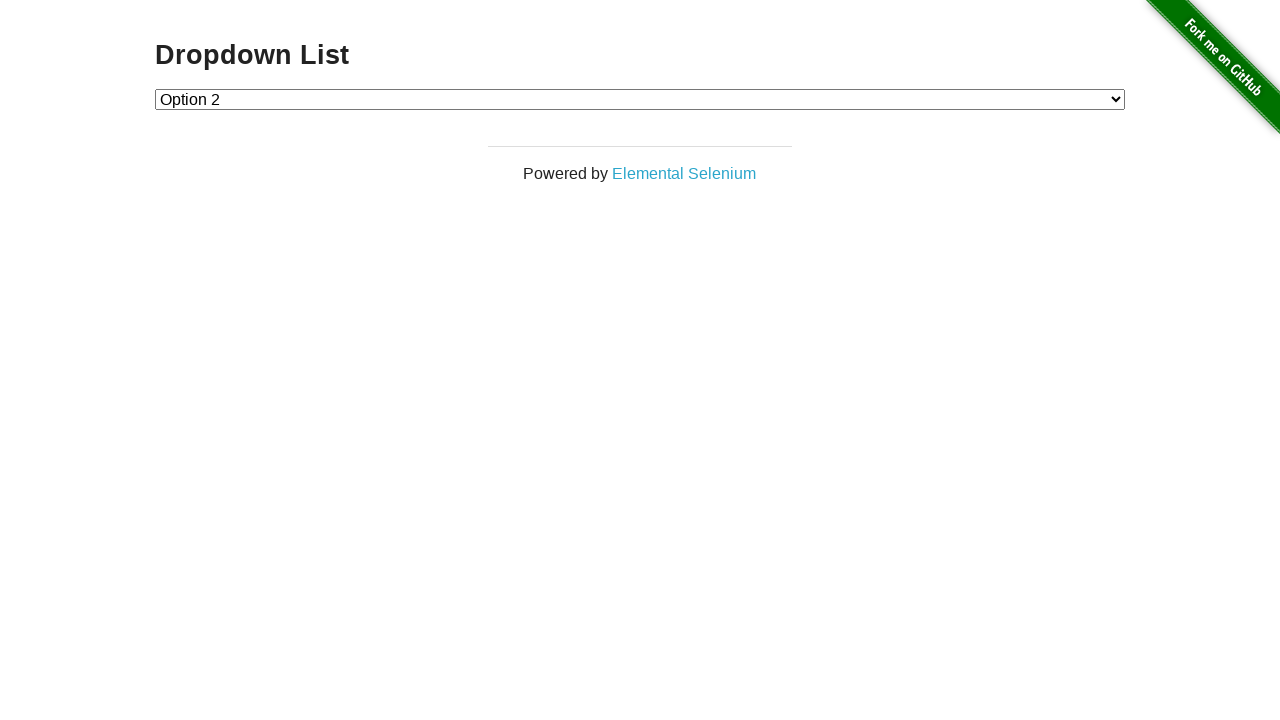

Retrieved selected dropdown value
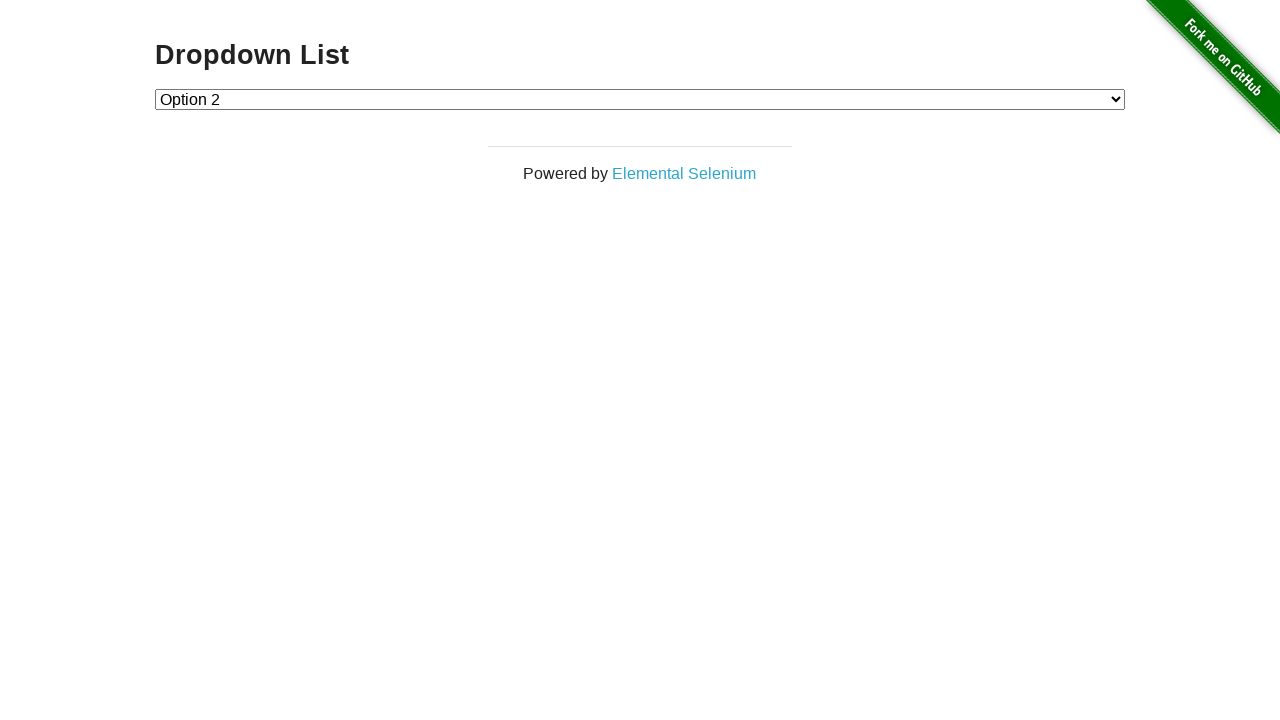

Verified selected value is '2' (Option 2)
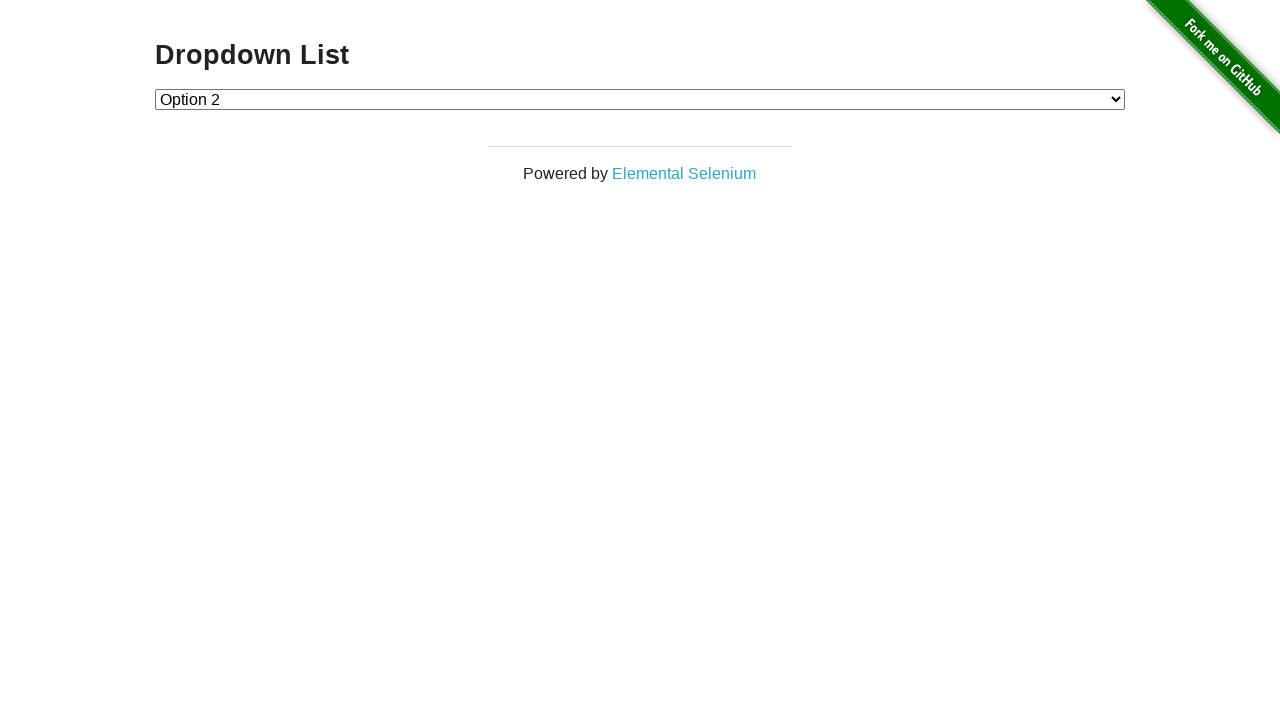

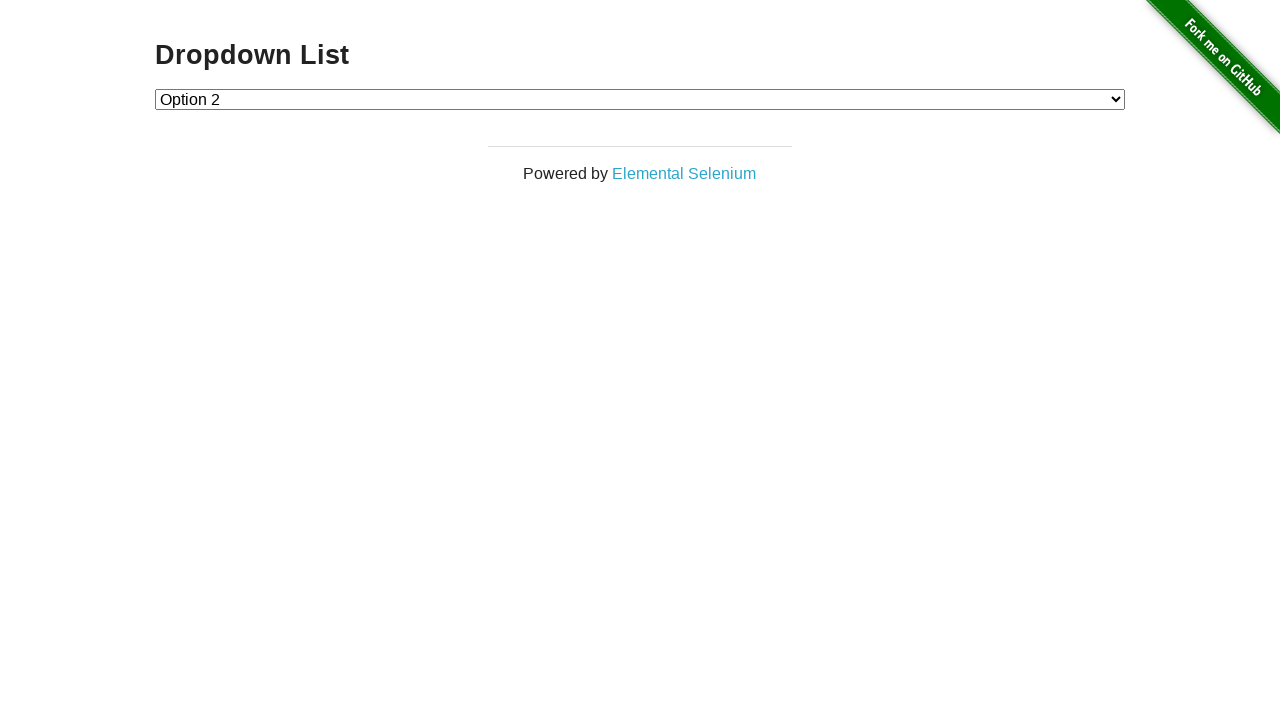